Tests select dropdown functionality by reading two numbers from the page, calculating their sum, selecting that value from a dropdown, and submitting.

Starting URL: http://suninjuly.github.io/selects1.html

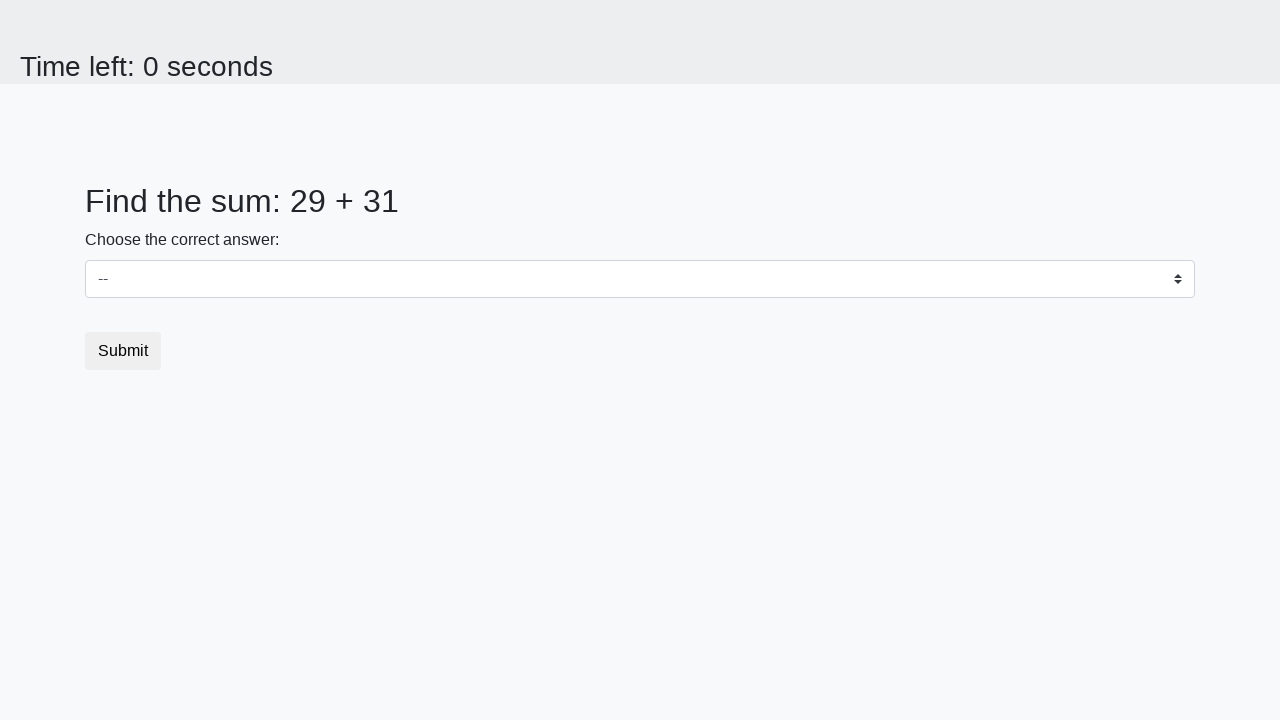

Navigated to select dropdown test page
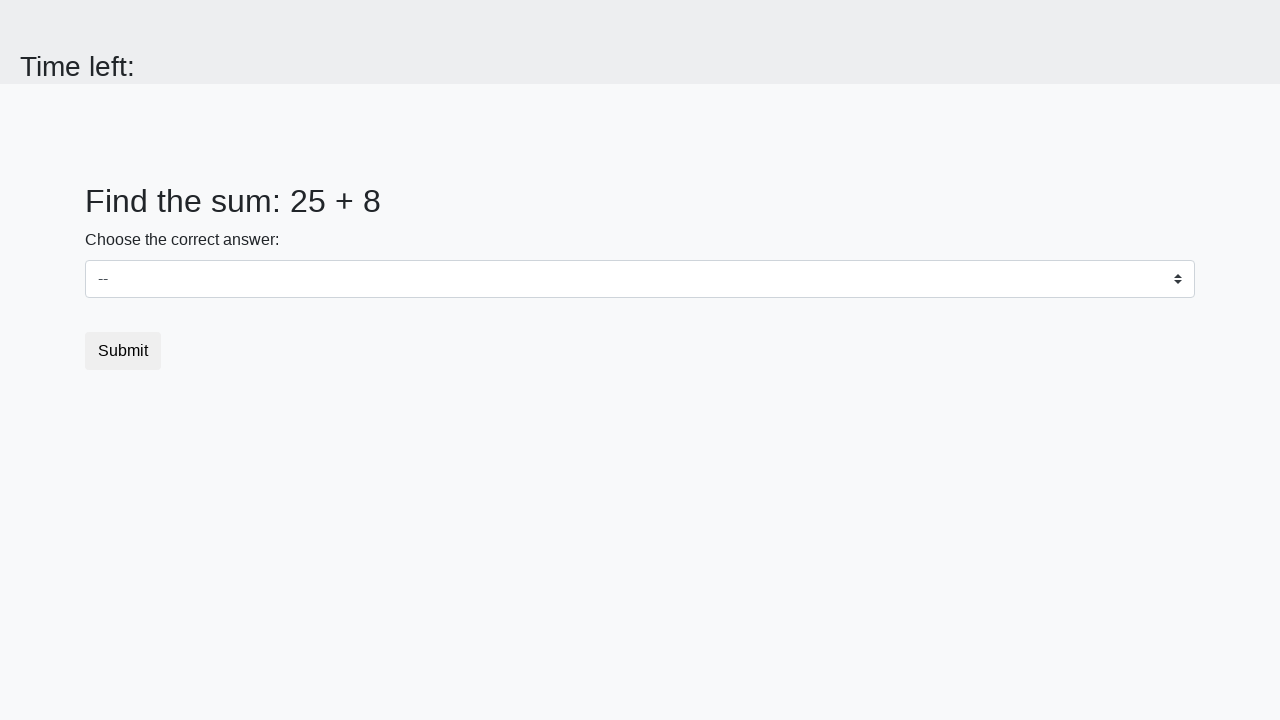

Retrieved first number from page
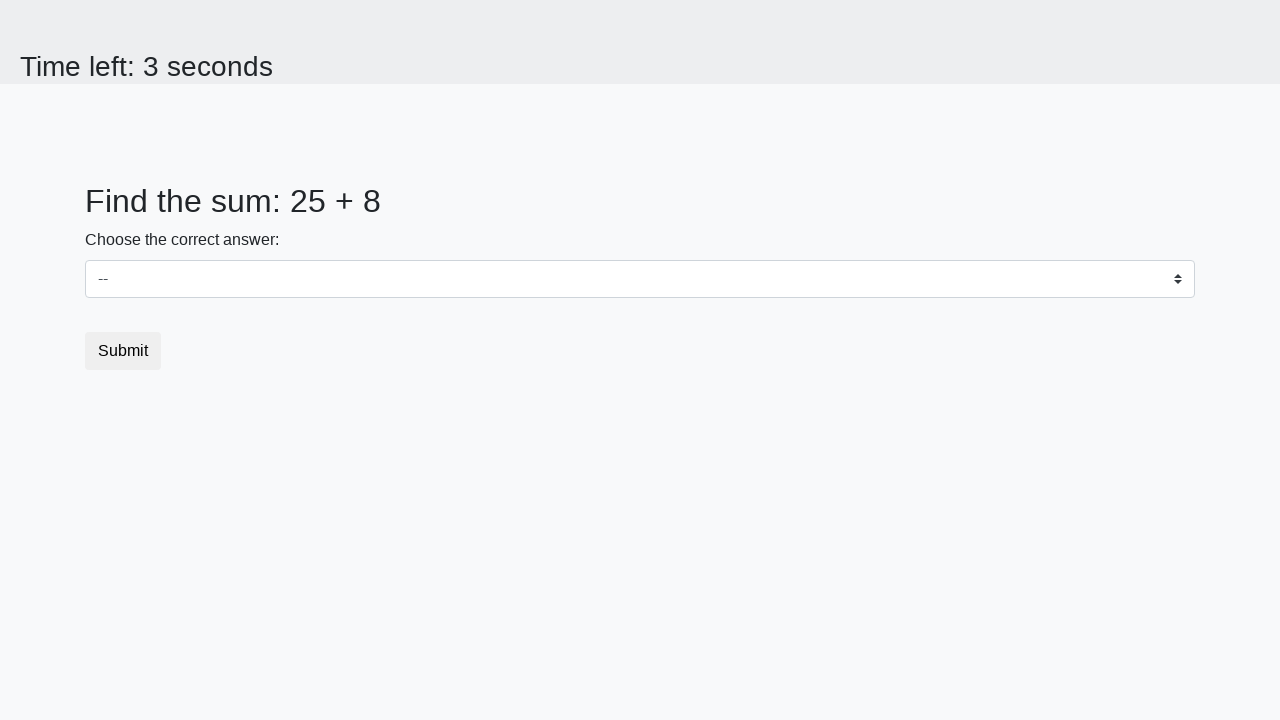

Retrieved second number from page
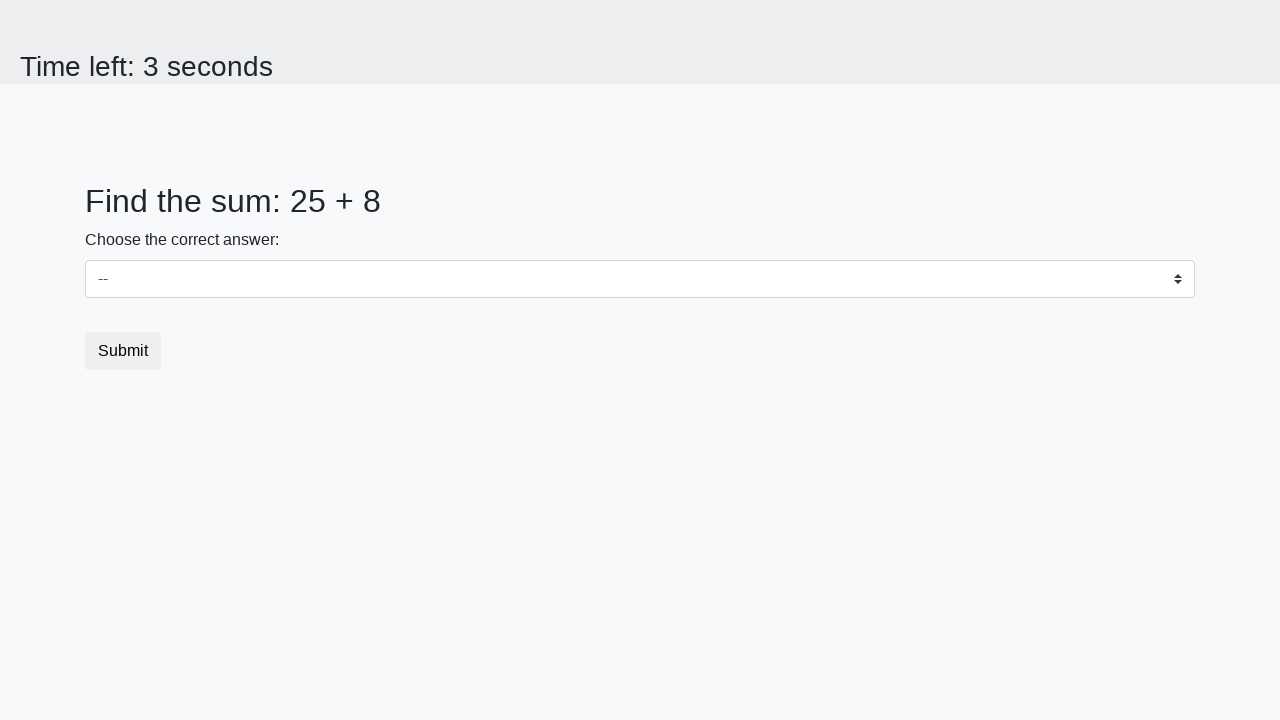

Calculated sum: 25 + 8 = 33
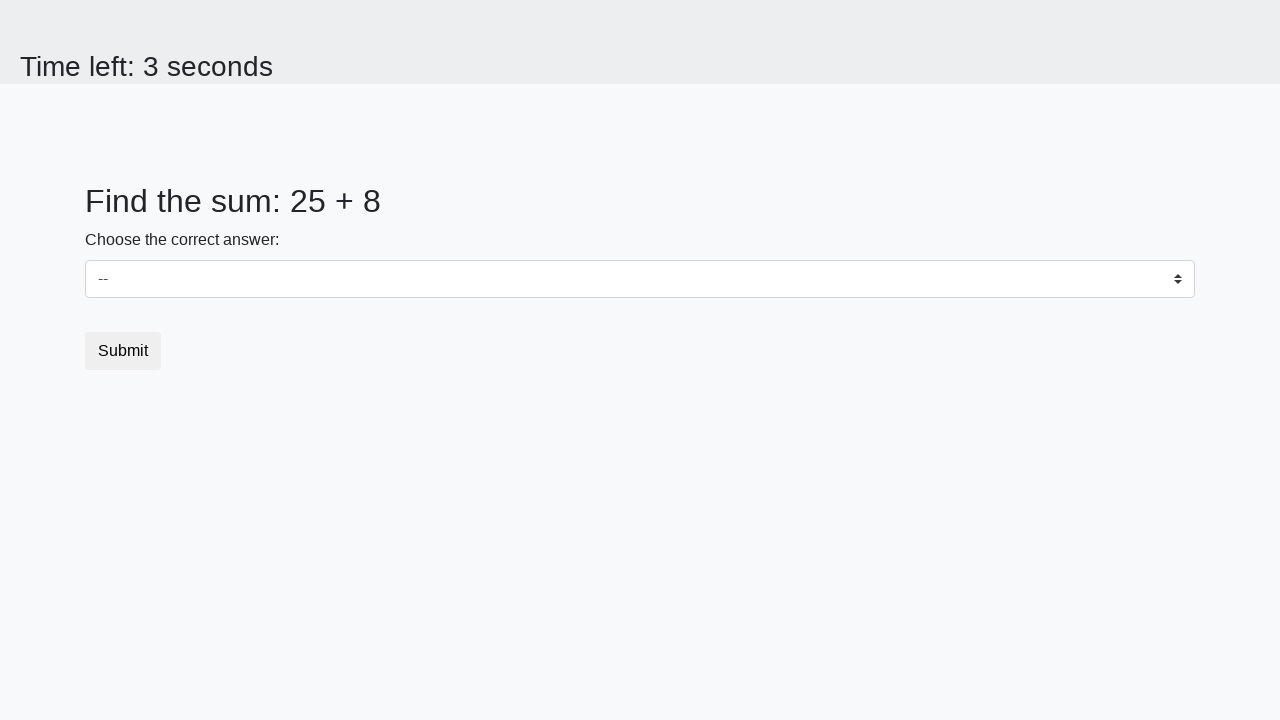

Selected value '33' from dropdown on select
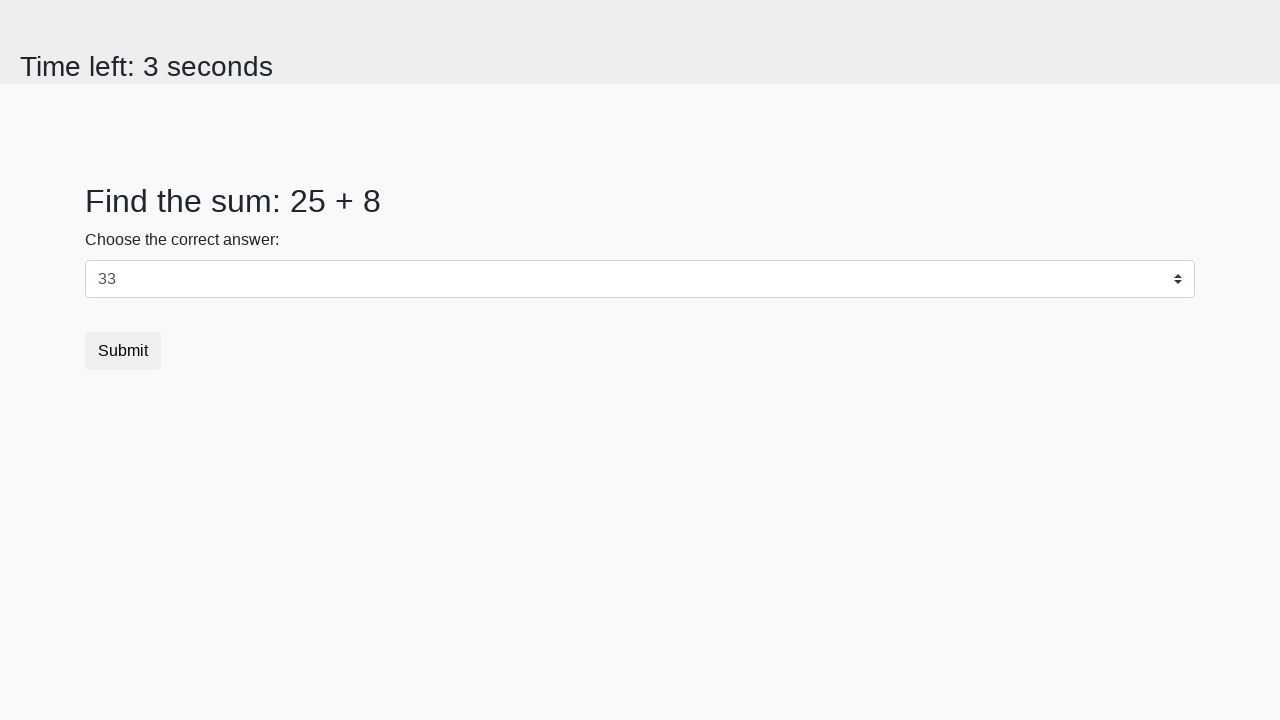

Clicked submit button at (123, 351) on button
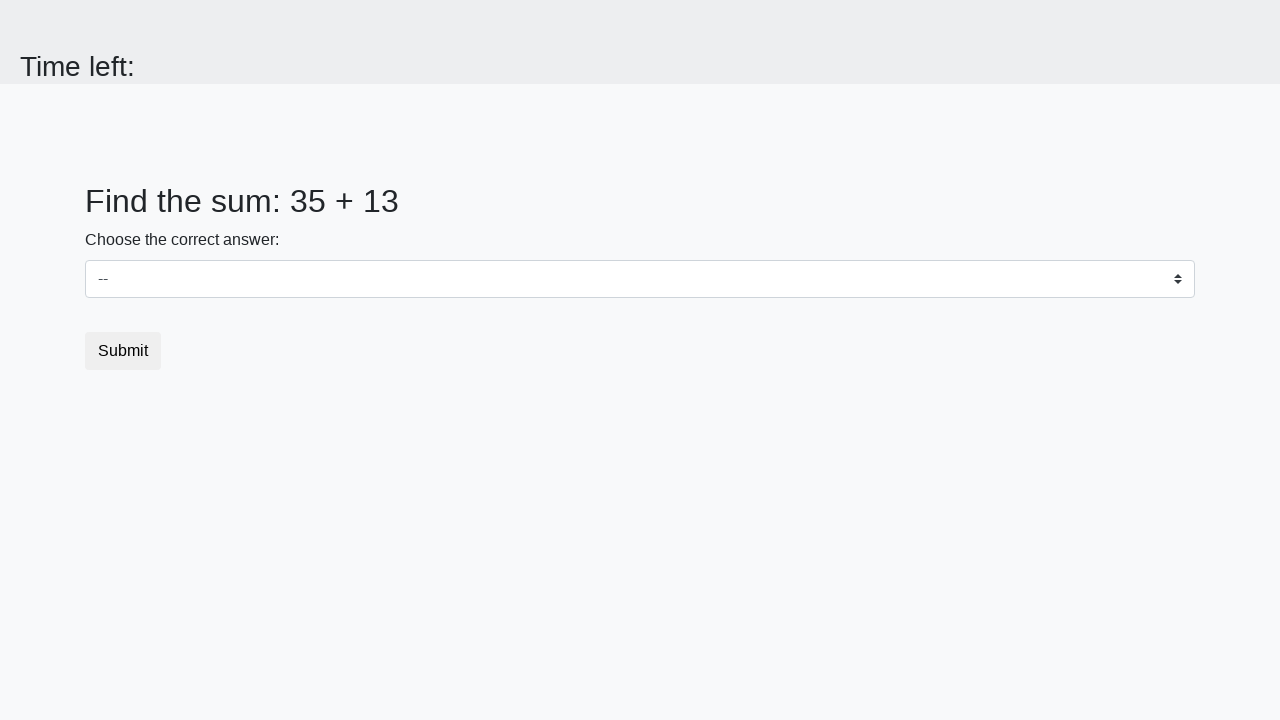

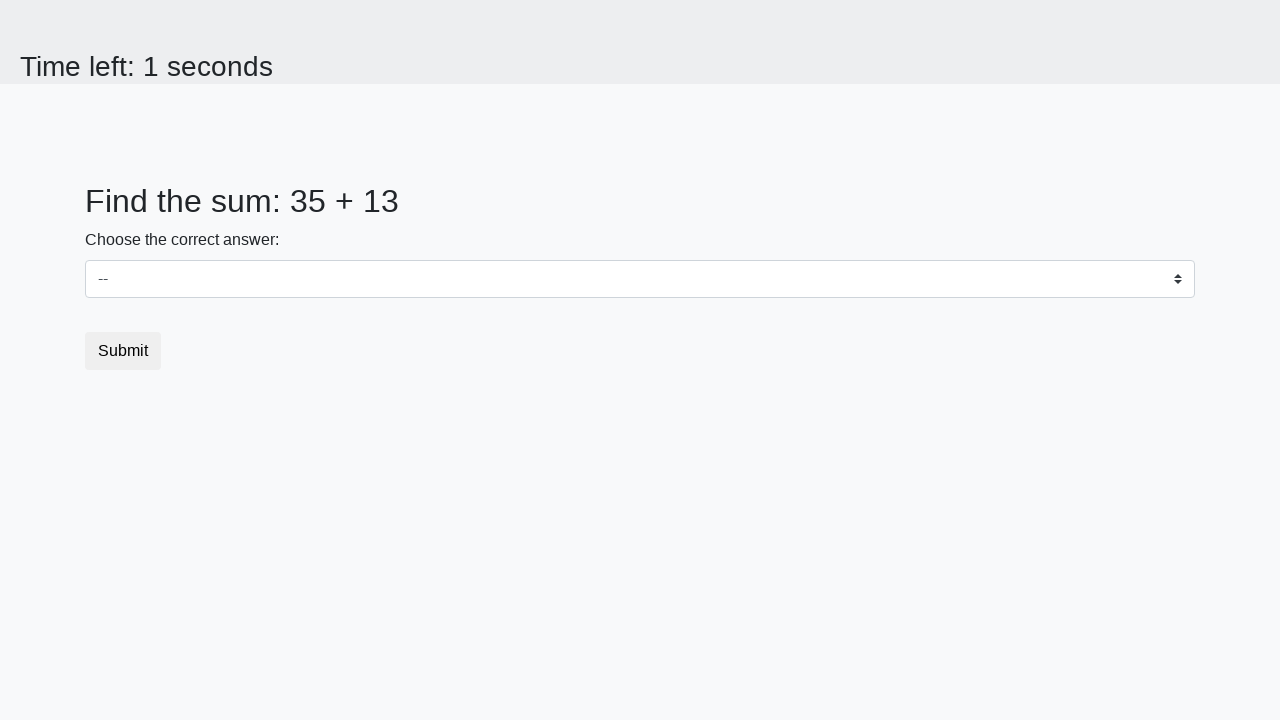